Tests the registration of a donation point by filling out a form with name, email, CEP (postal code), address details, selecting pet type, and submitting the form to verify successful registration.

Starting URL: https://petlov.vercel.app/signup

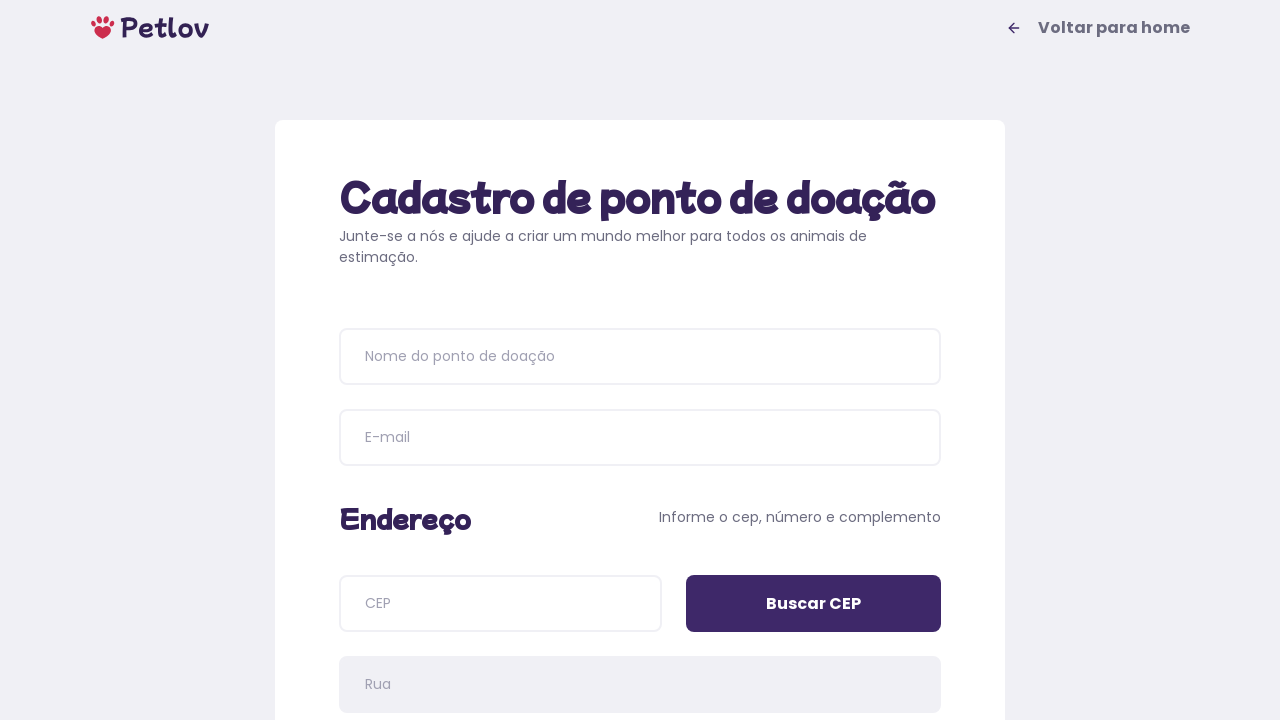

Page title loaded successfully
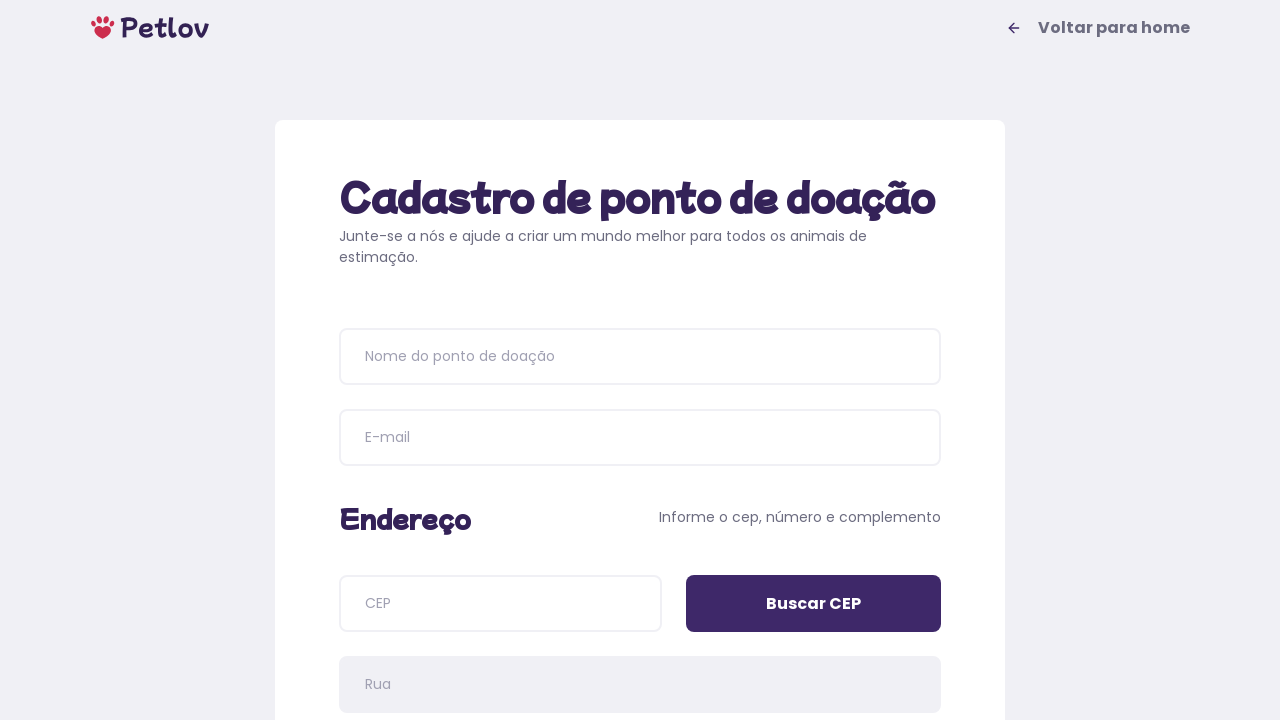

Filled donation point name with 'Point Doação' on input[placeholder='Nome do ponto de doação']
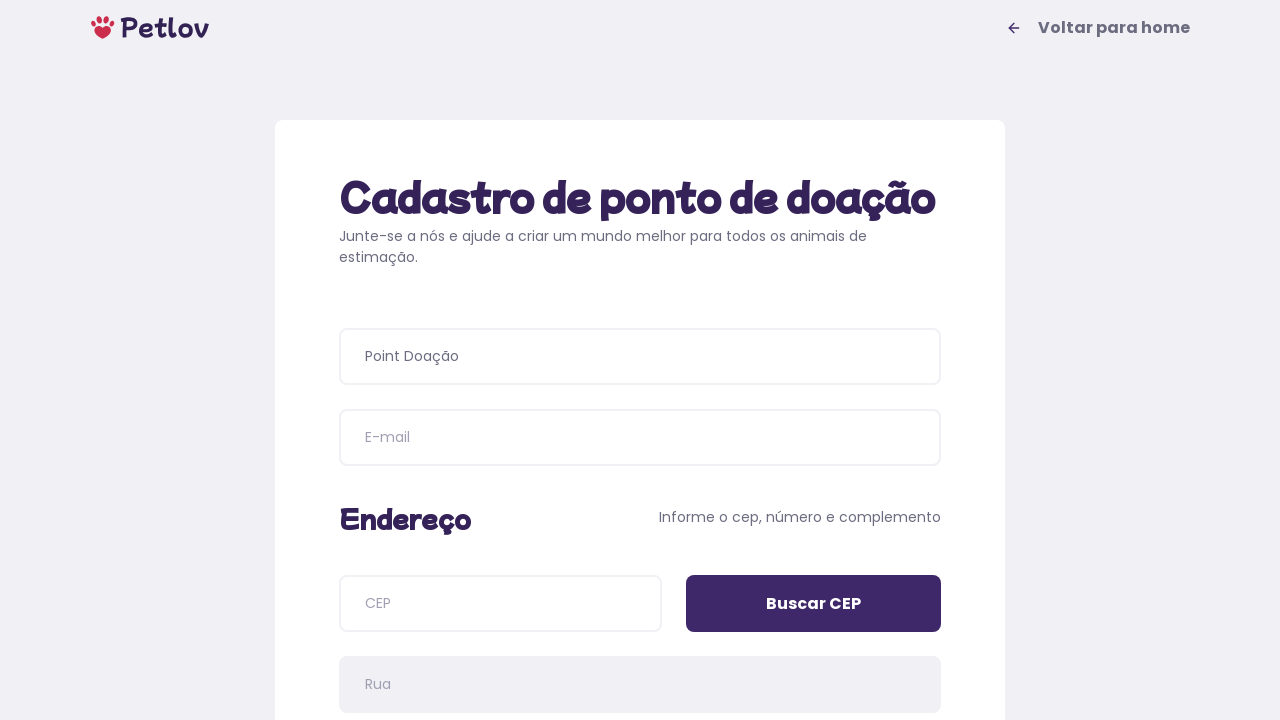

Filled email address with 'teste@point.com.br' on input[name='email']
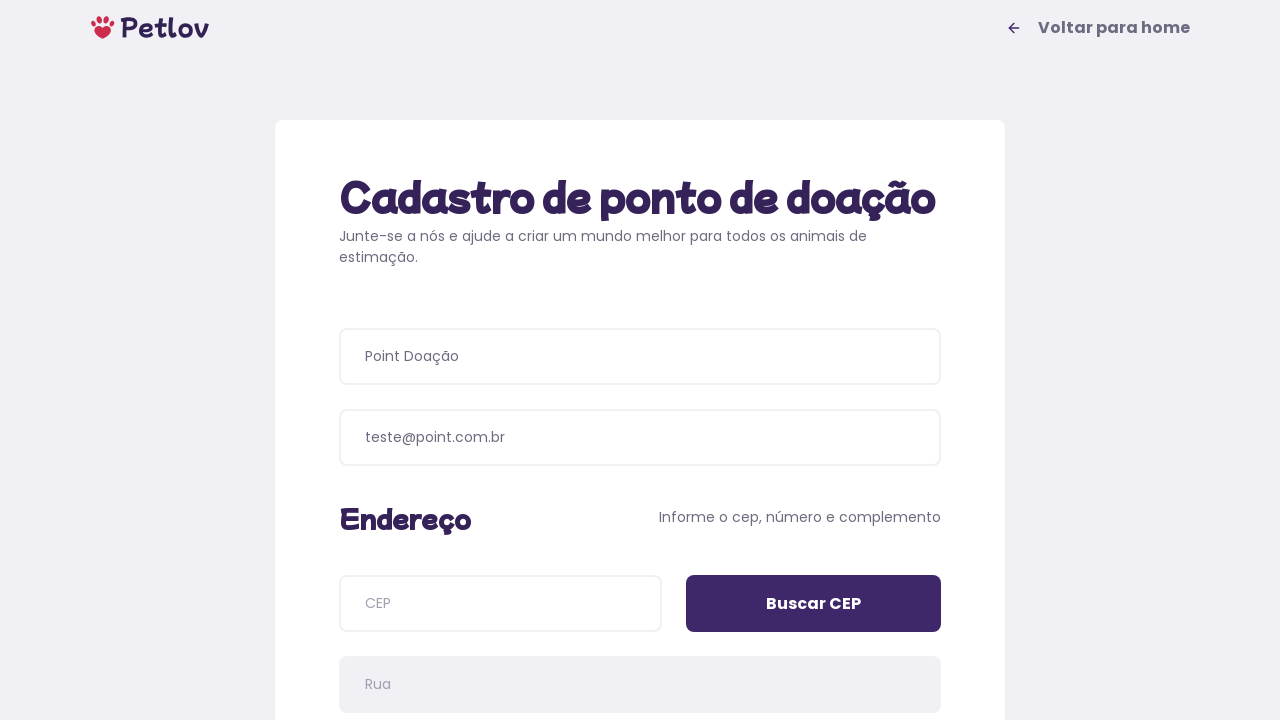

Filled CEP postal code with '04534011' on input[name='cep']
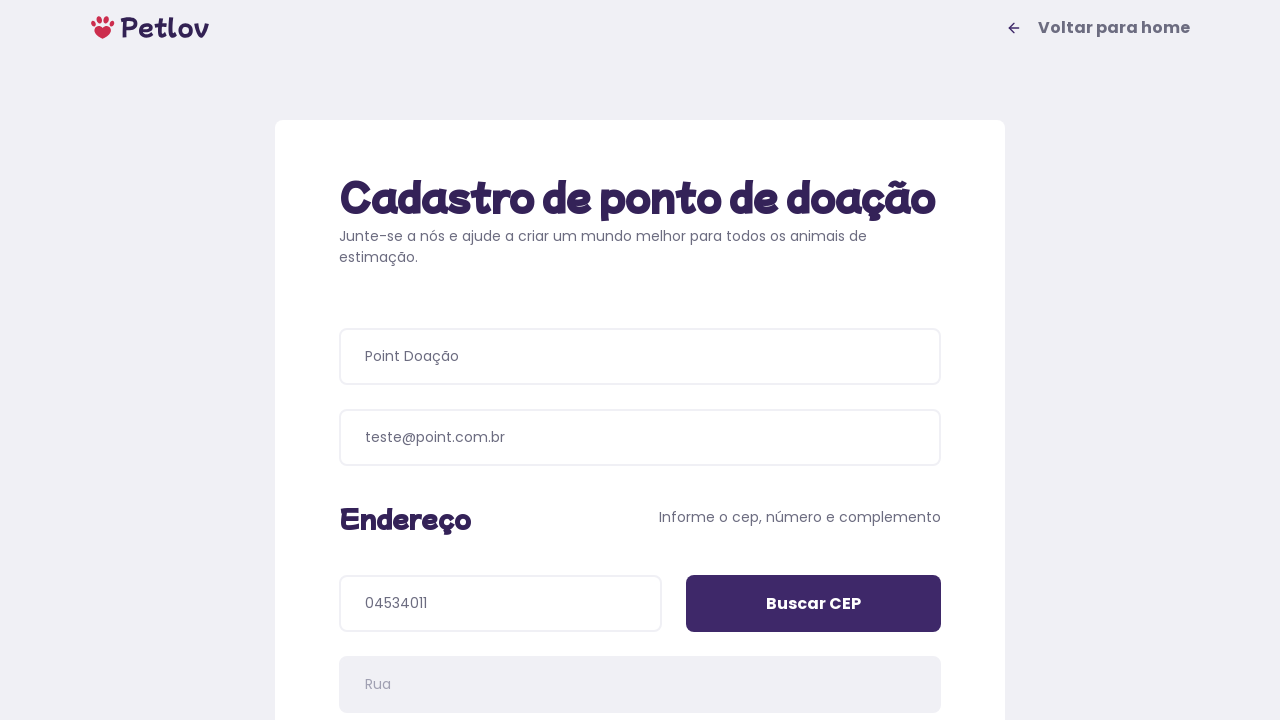

Clicked CEP search button to look up address details at (814, 604) on input[value='Buscar CEP']
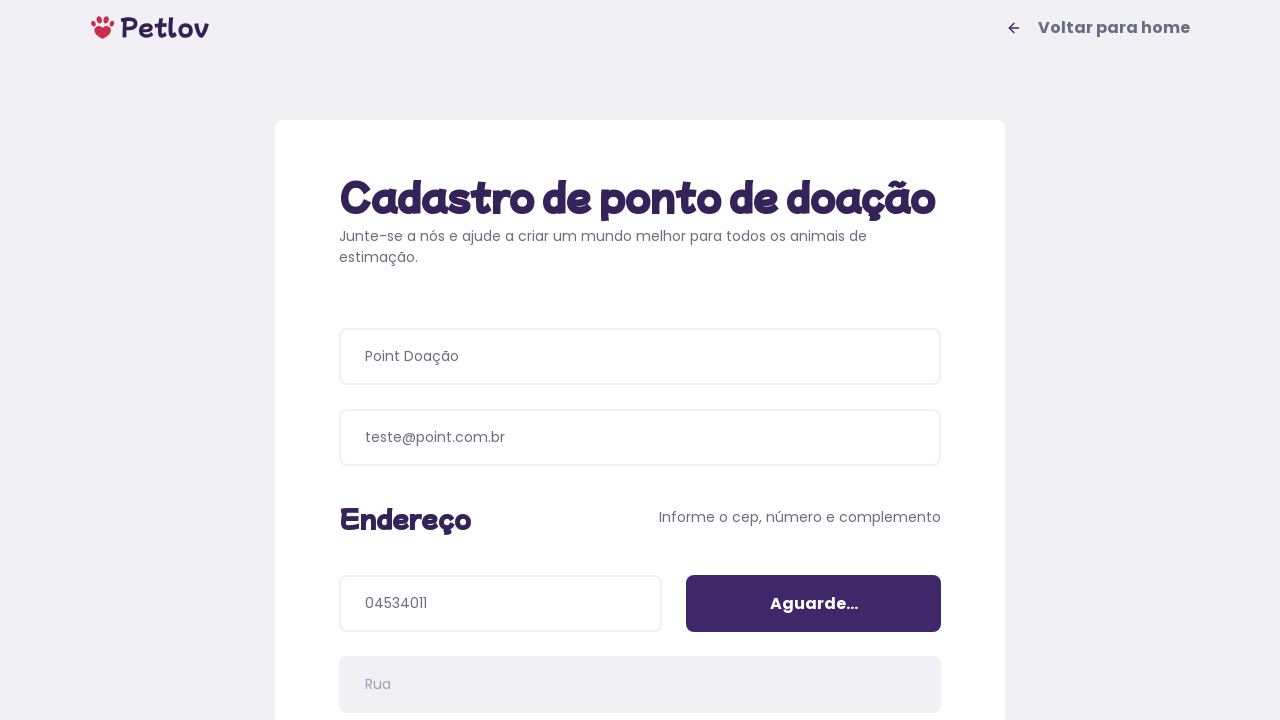

Filled address number with '1000' on input[name='addressNumber']
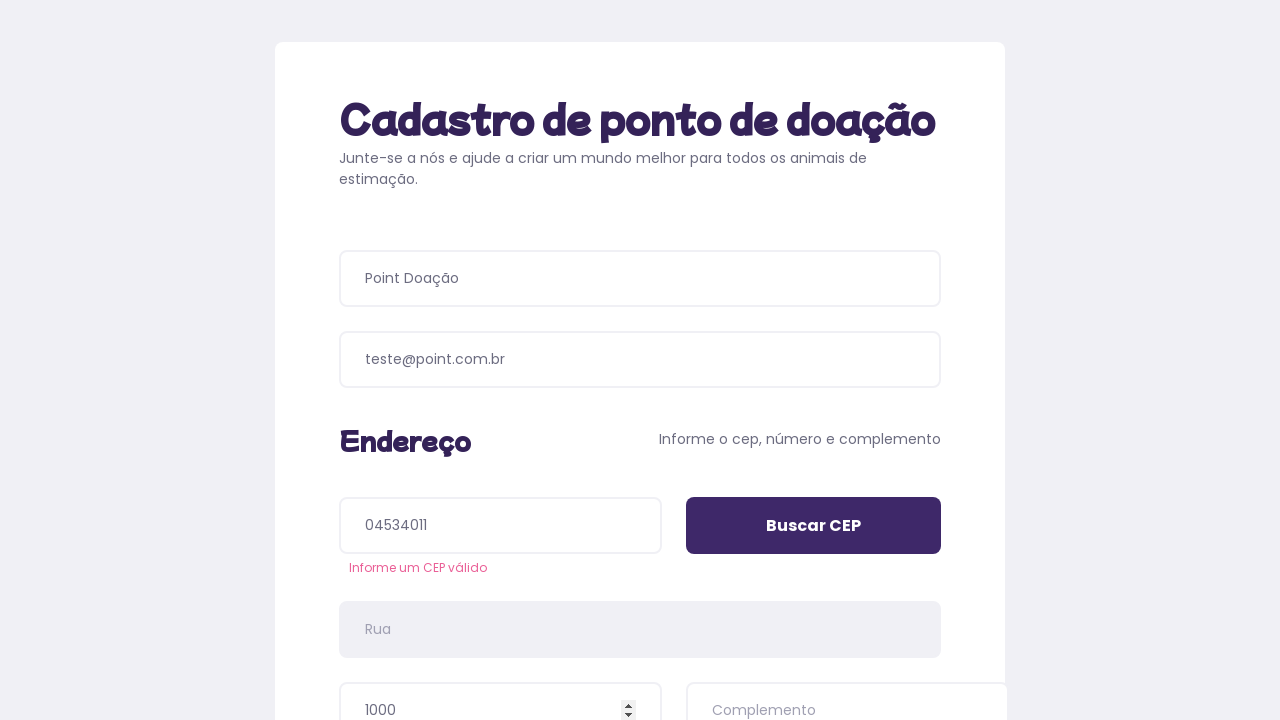

Filled address details with 'Prédio Azul' on input[name='addressDetails']
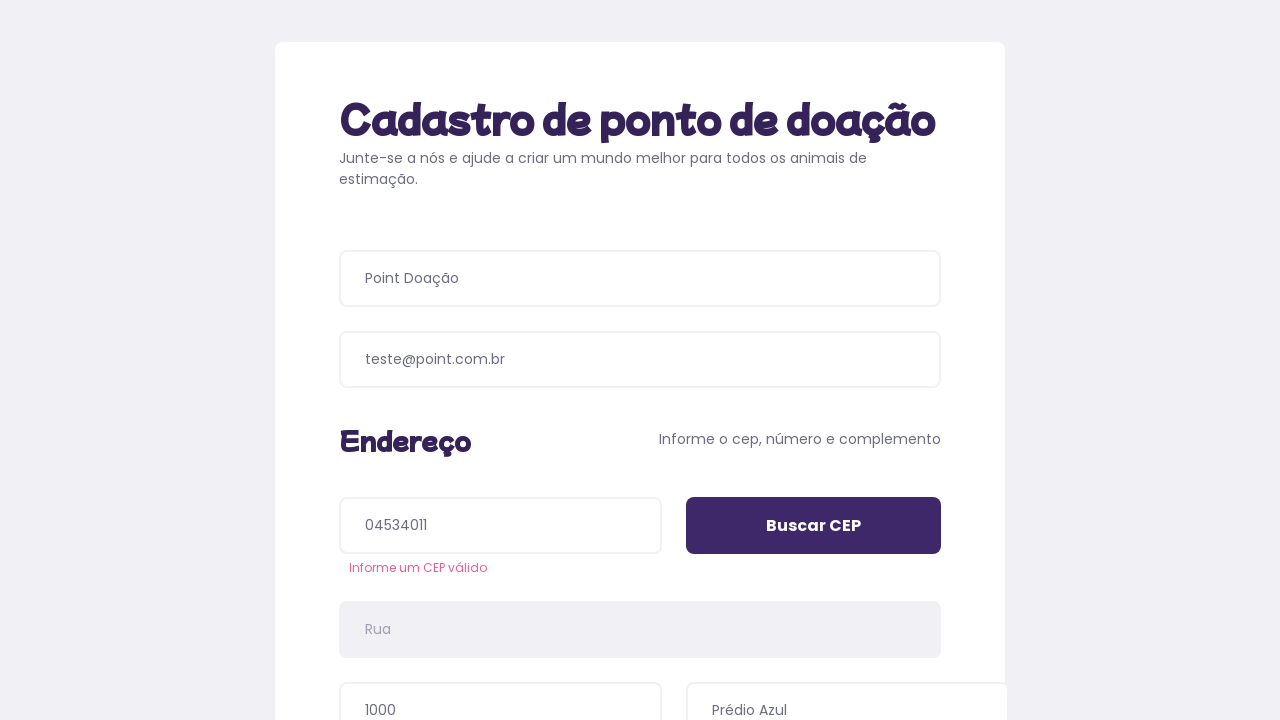

Selected 'Cachorros' (Dogs) as pet type at (486, 390) on //span[text()="Cachorros"]/..
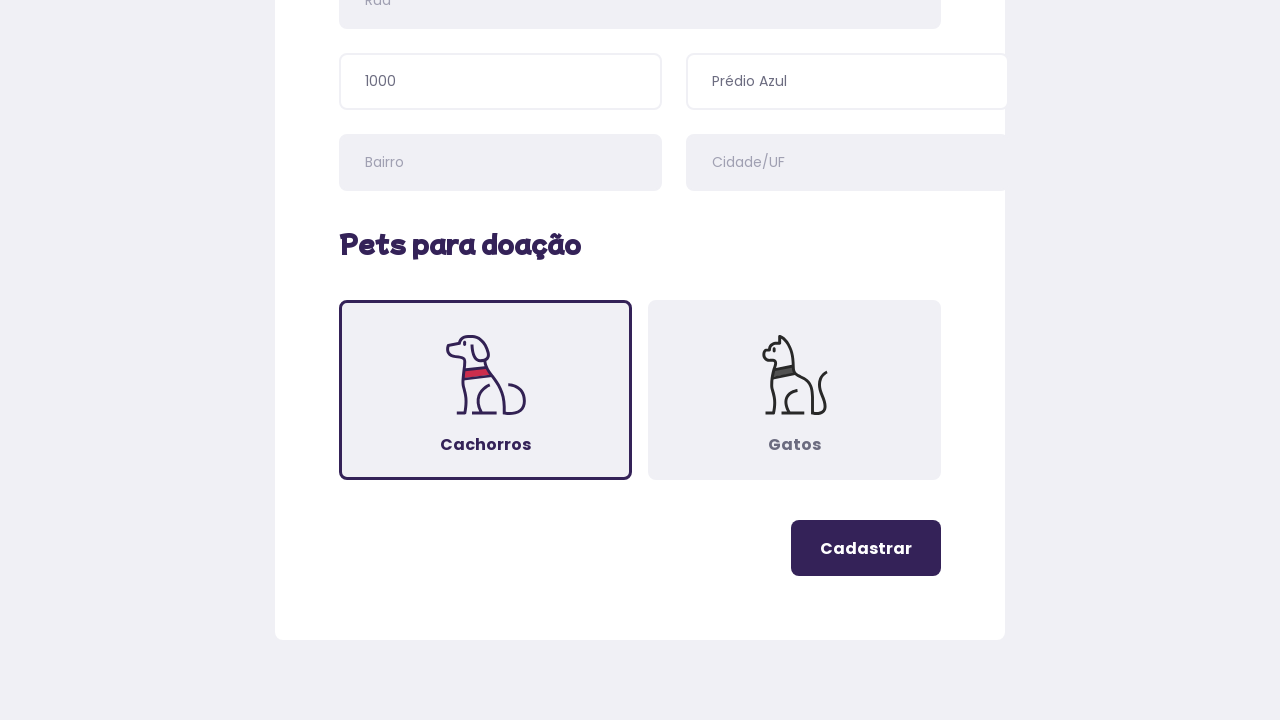

Clicked register button to submit donation point form at (866, 548) on .button-register
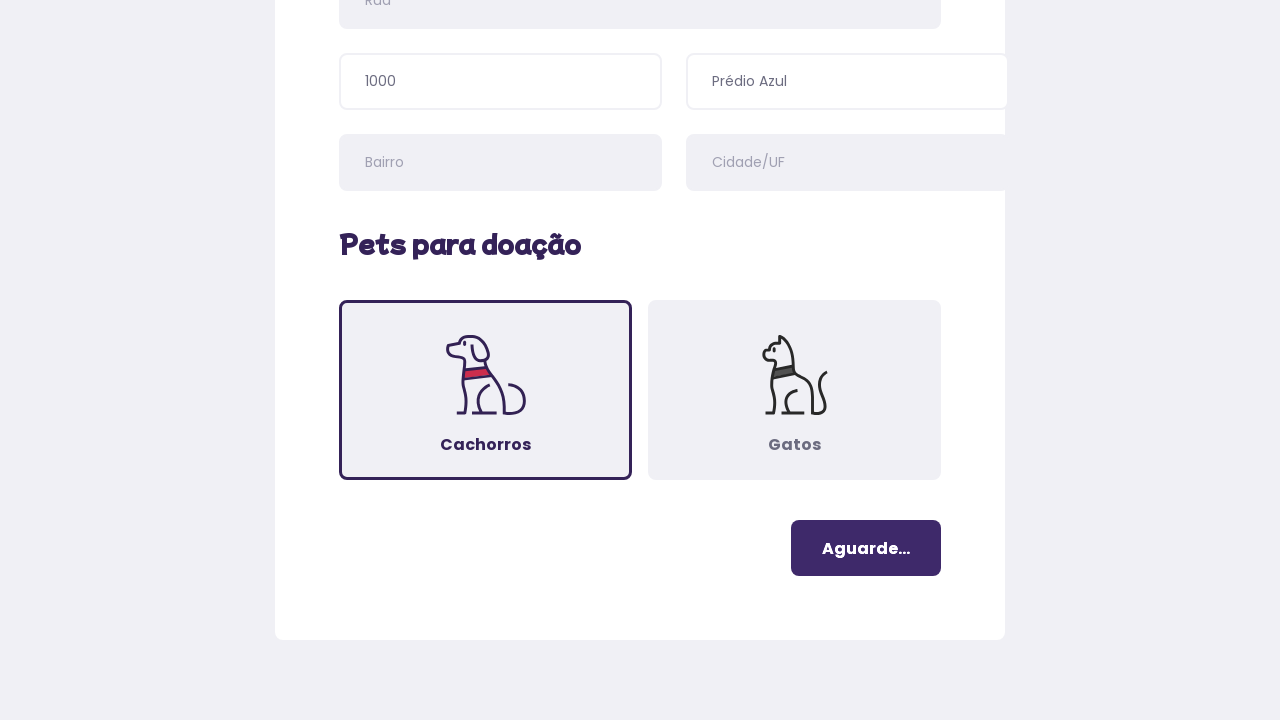

Success page displayed - donation point registration confirmed
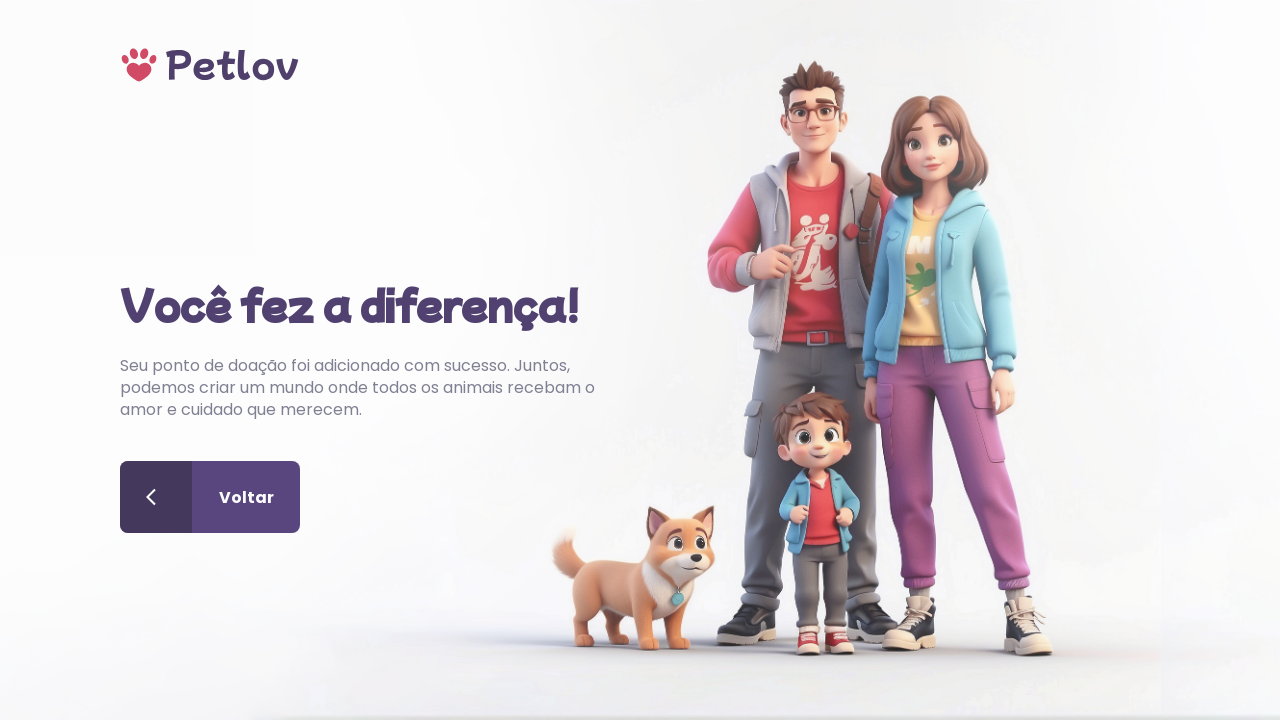

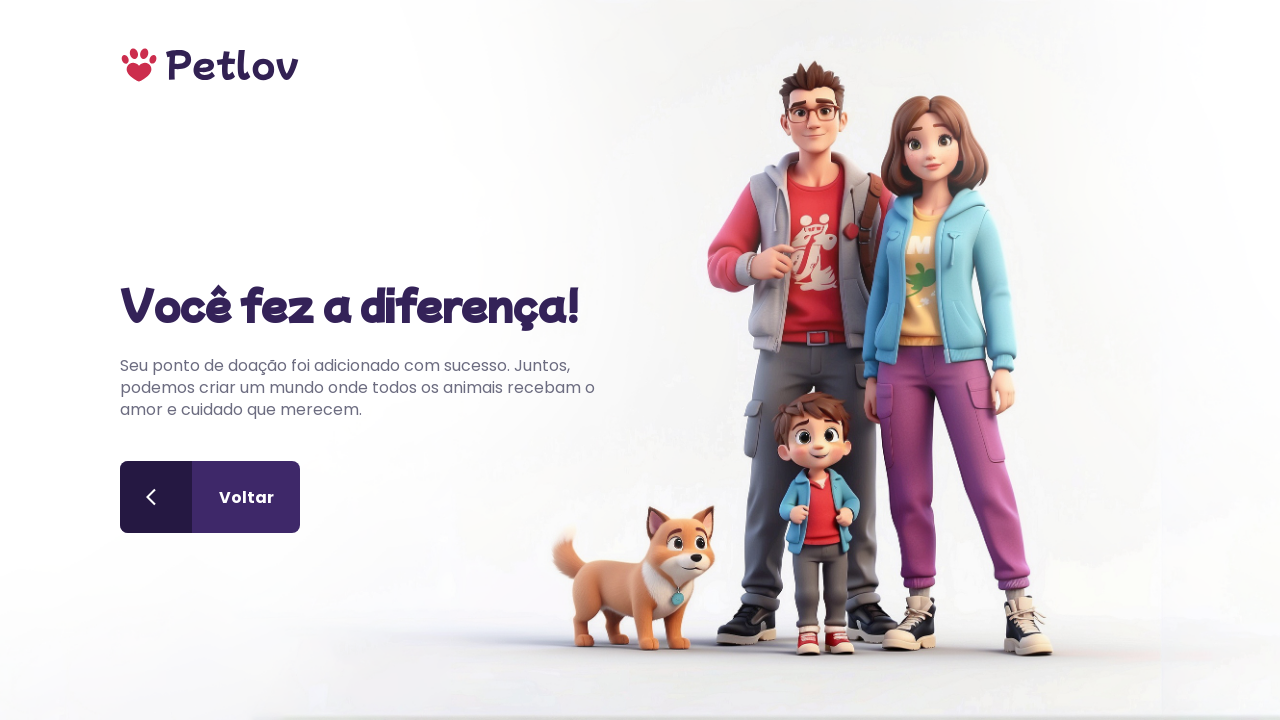